Tests filling out a practice automation form with personal information including name, gender, phone, hobbies, and address

Starting URL: https://demoqa.com/automation-practice-form

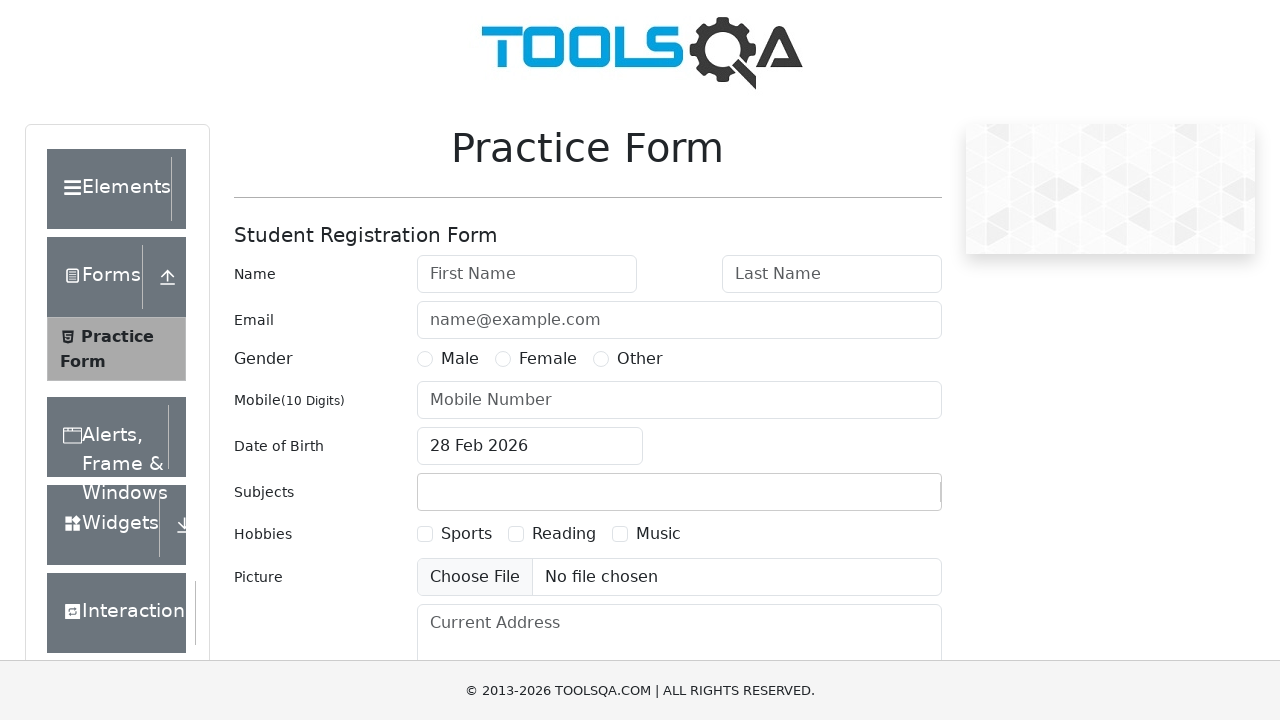

Filled first name field with 'Sarah' on #firstName
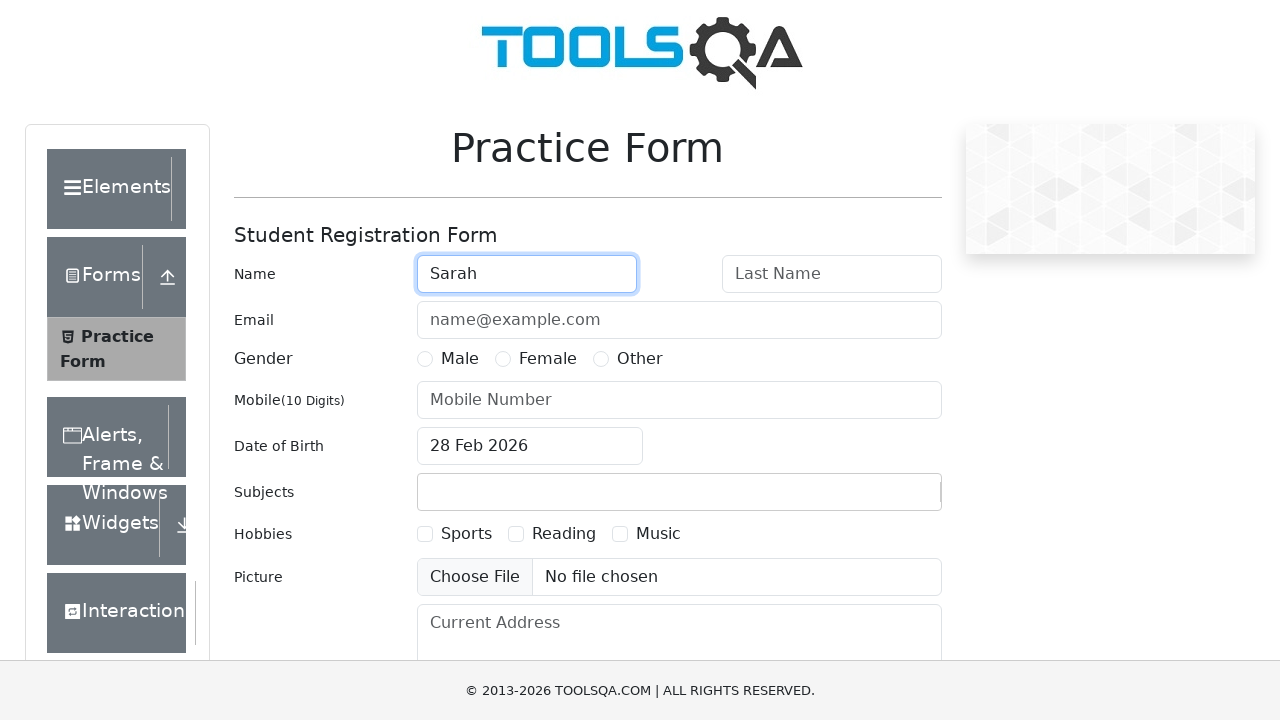

Filled last name field with 'Johnson' on #lastName
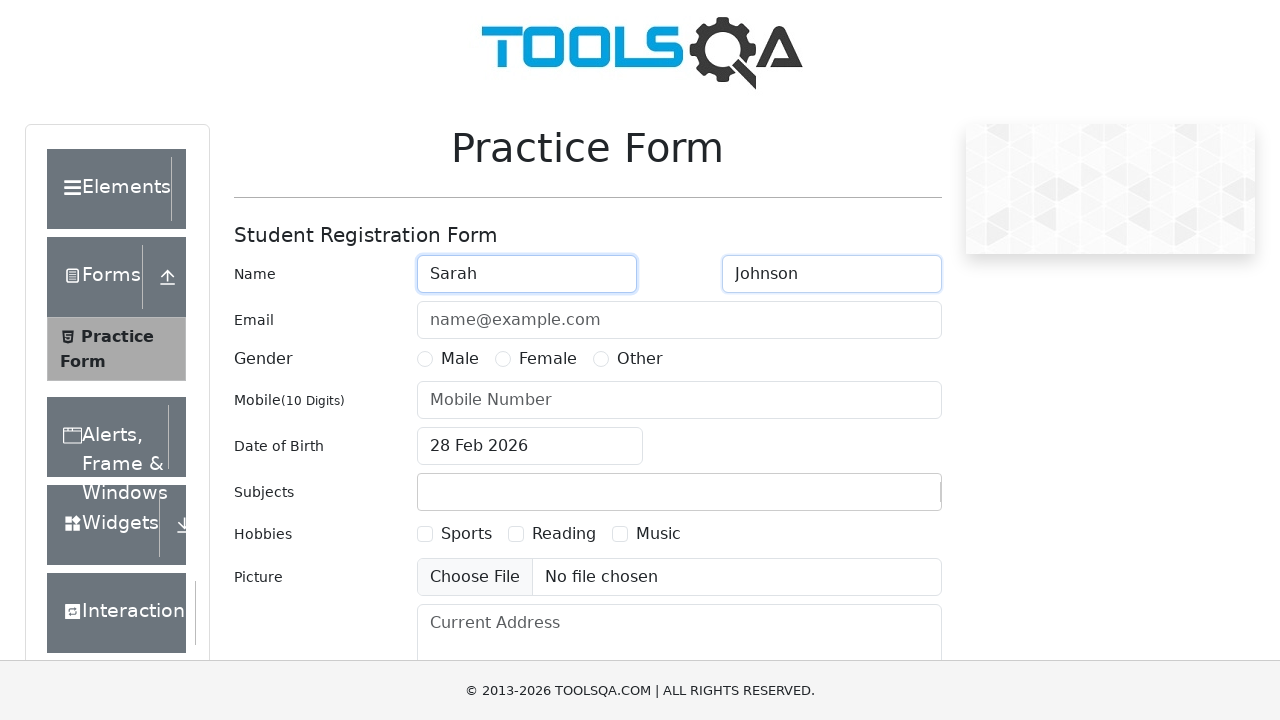

Selected Female gender option at (548, 359) on label[for='gender-radio-2']
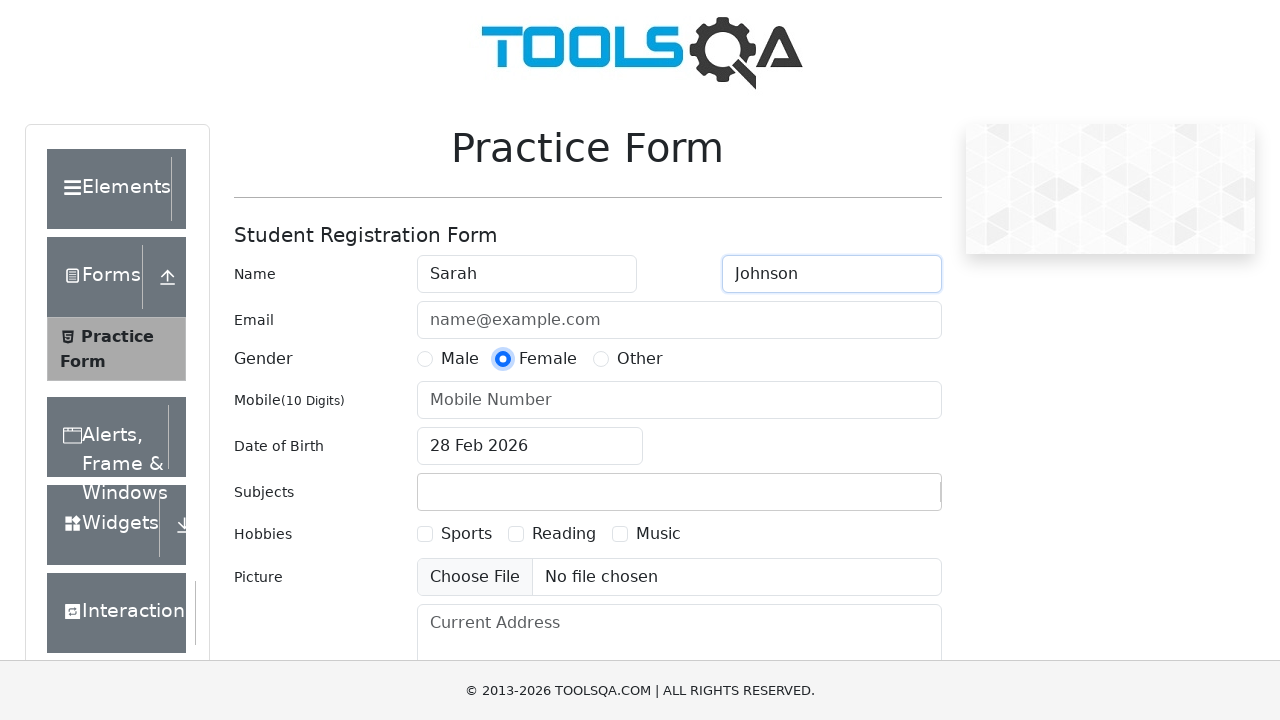

Filled mobile phone number with '5551234567' on #userNumber
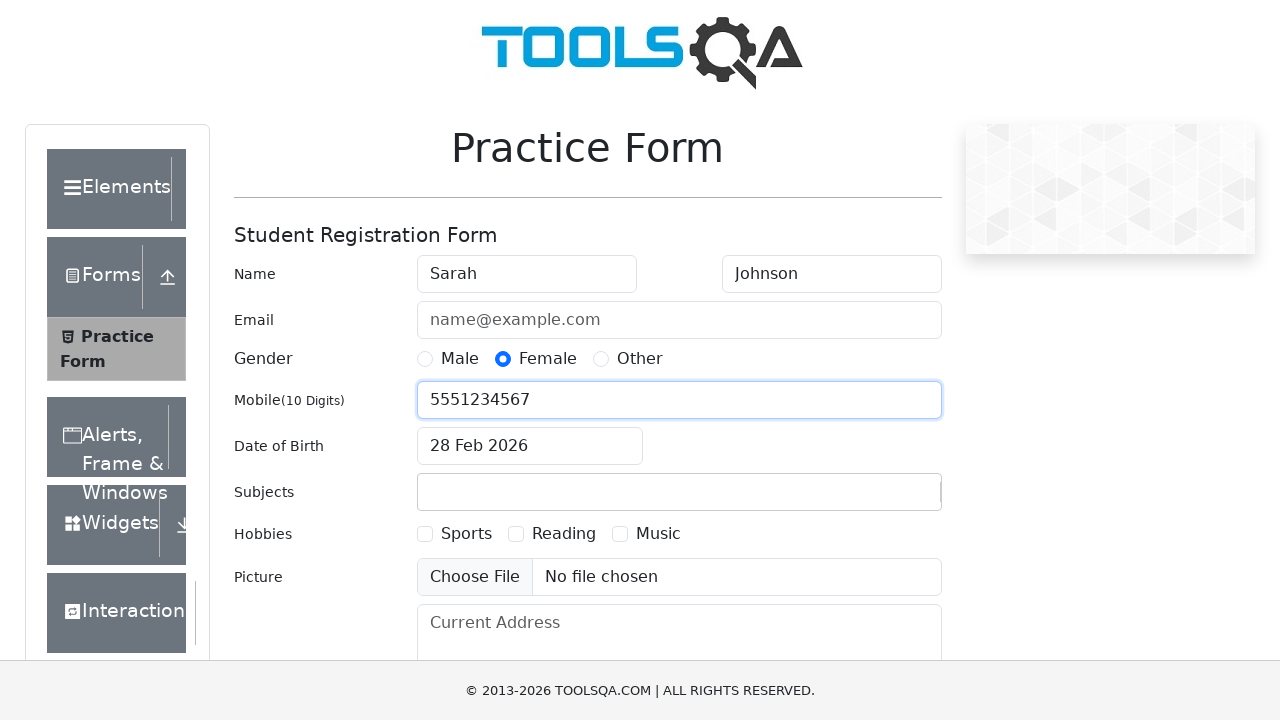

Selected Sports hobby checkbox at (466, 534) on label[for='hobbies-checkbox-1']
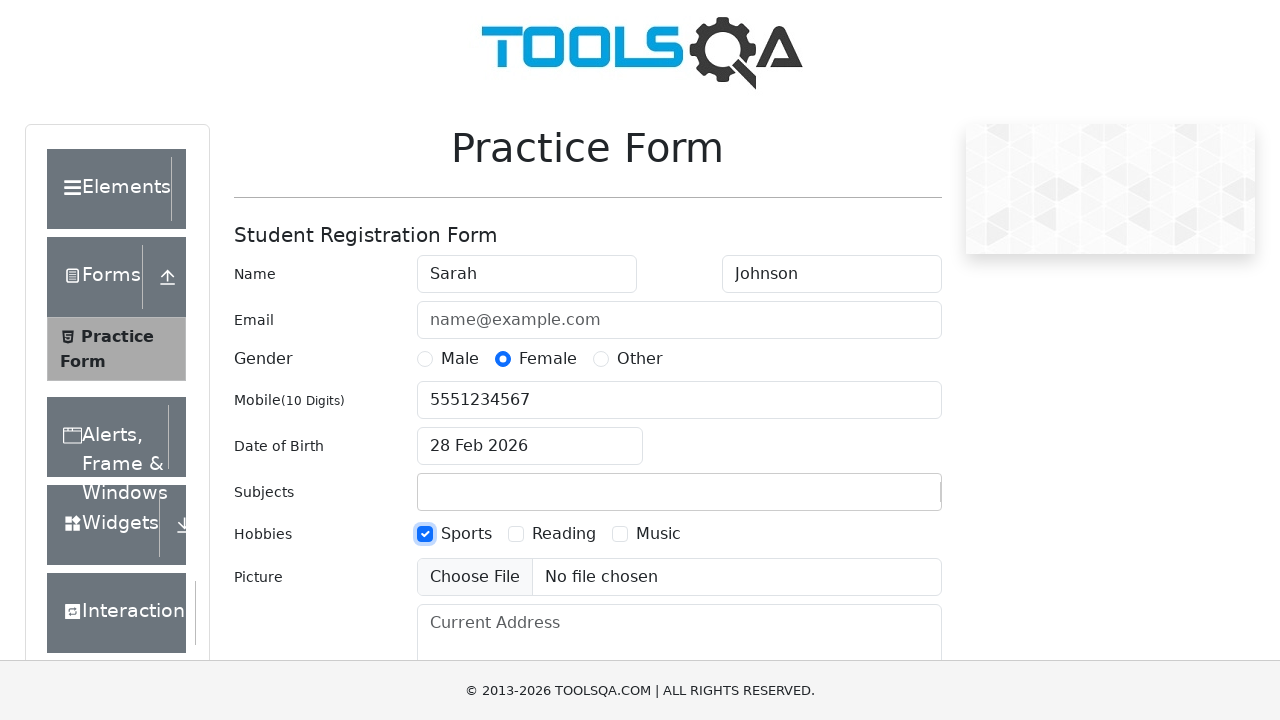

Filled address field with '456 Oak Avenue, Portland, OR, 97201' on #currentAddress
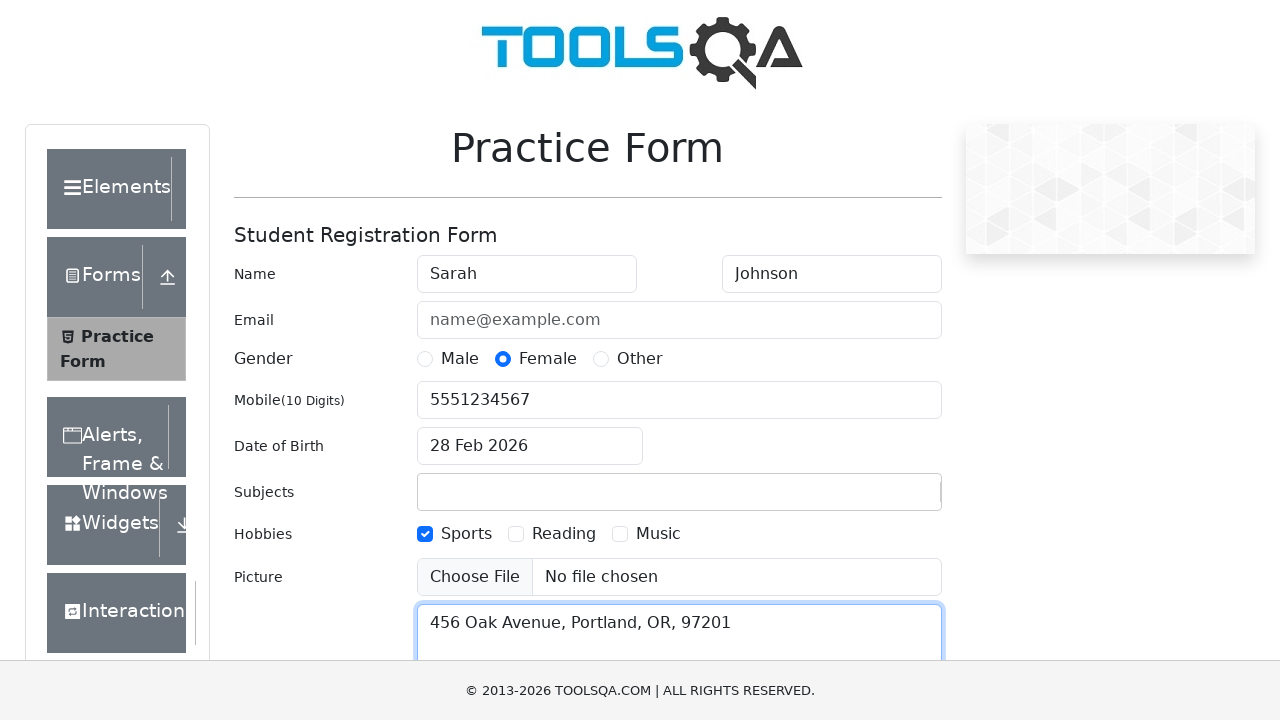

Clicked submit button to submit the form at (885, 499) on #submit
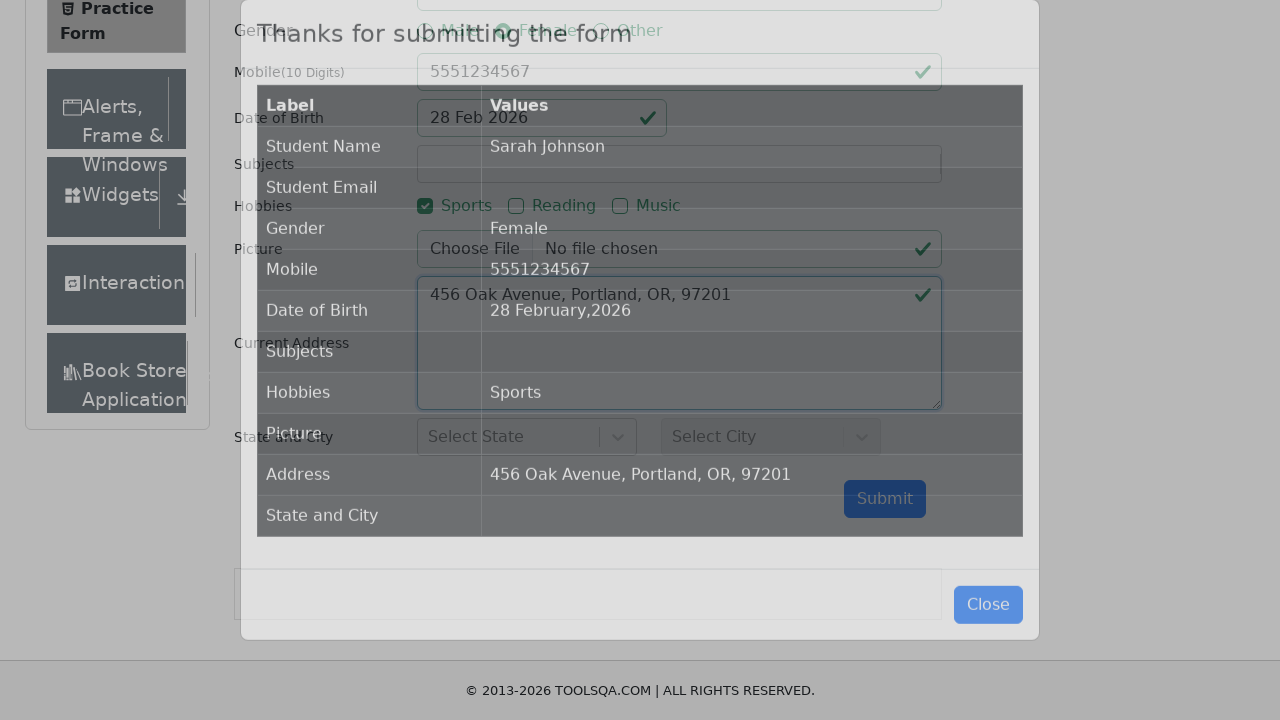

Confirmation modal appeared after form submission
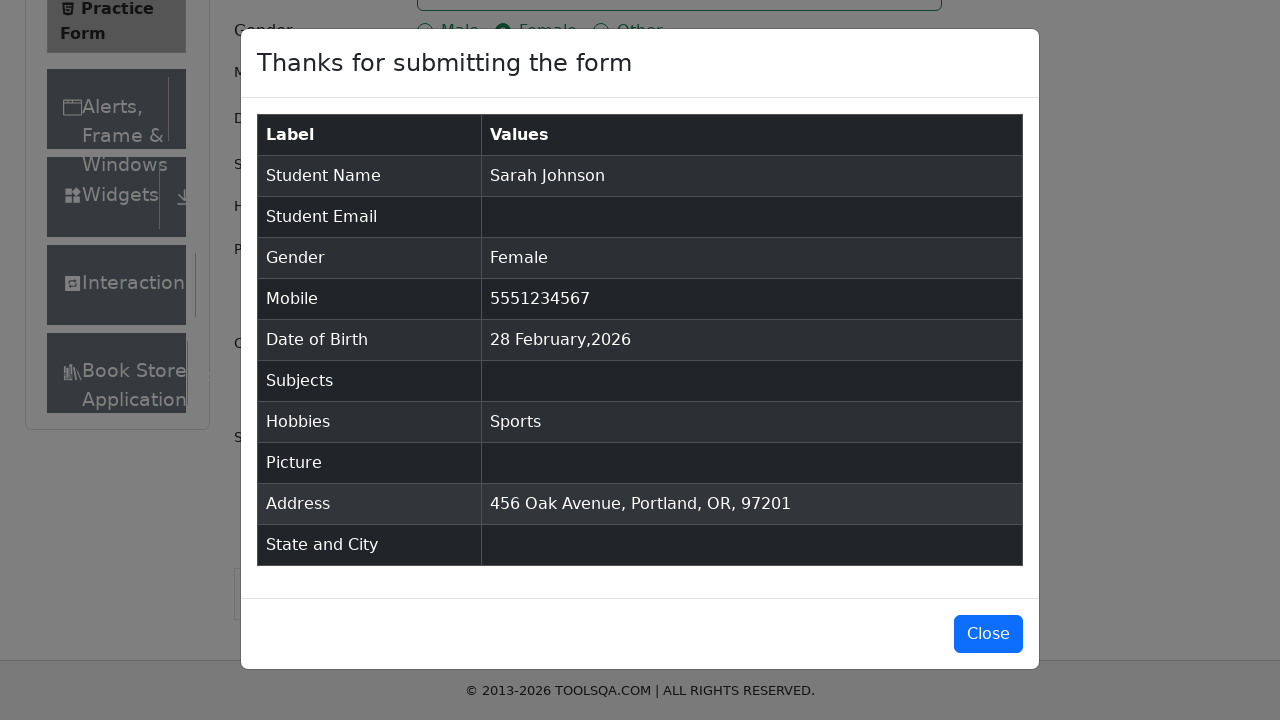

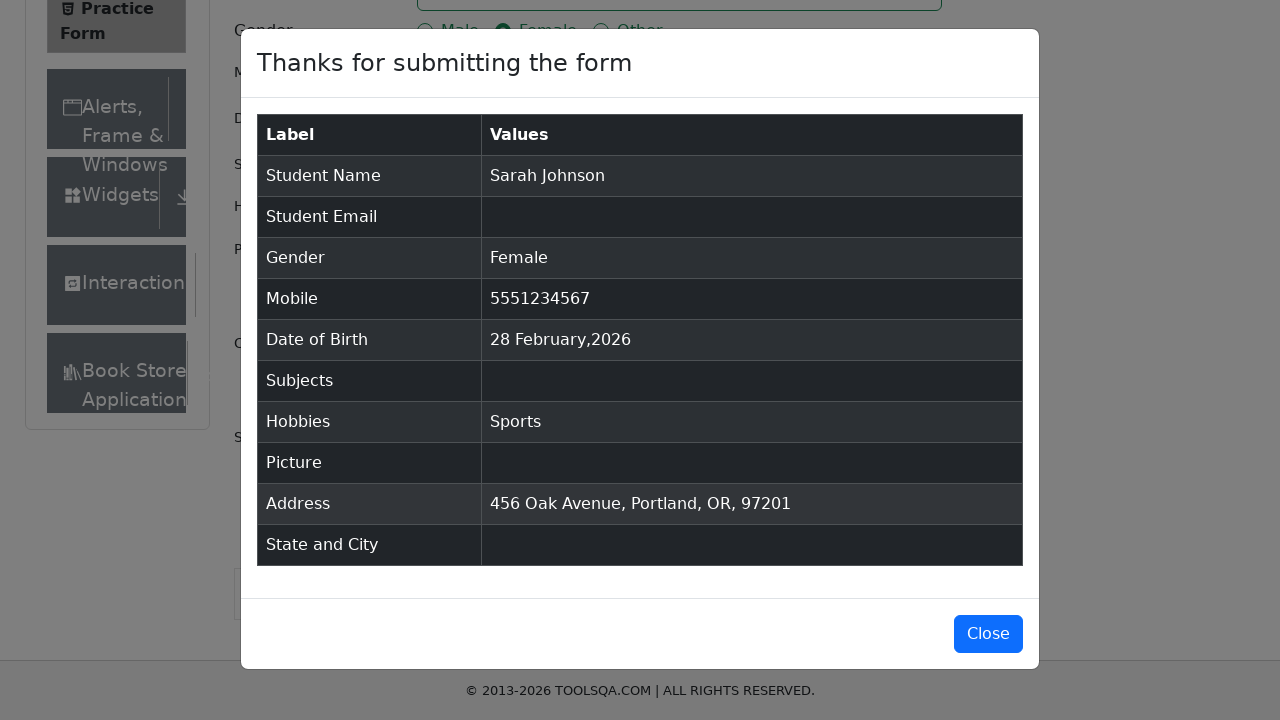